Tests drag and drop functionality on the jQuery UI droppable demo page by dragging an element and dropping it onto a target drop zone within an iframe.

Starting URL: https://jqueryui.com/droppable/

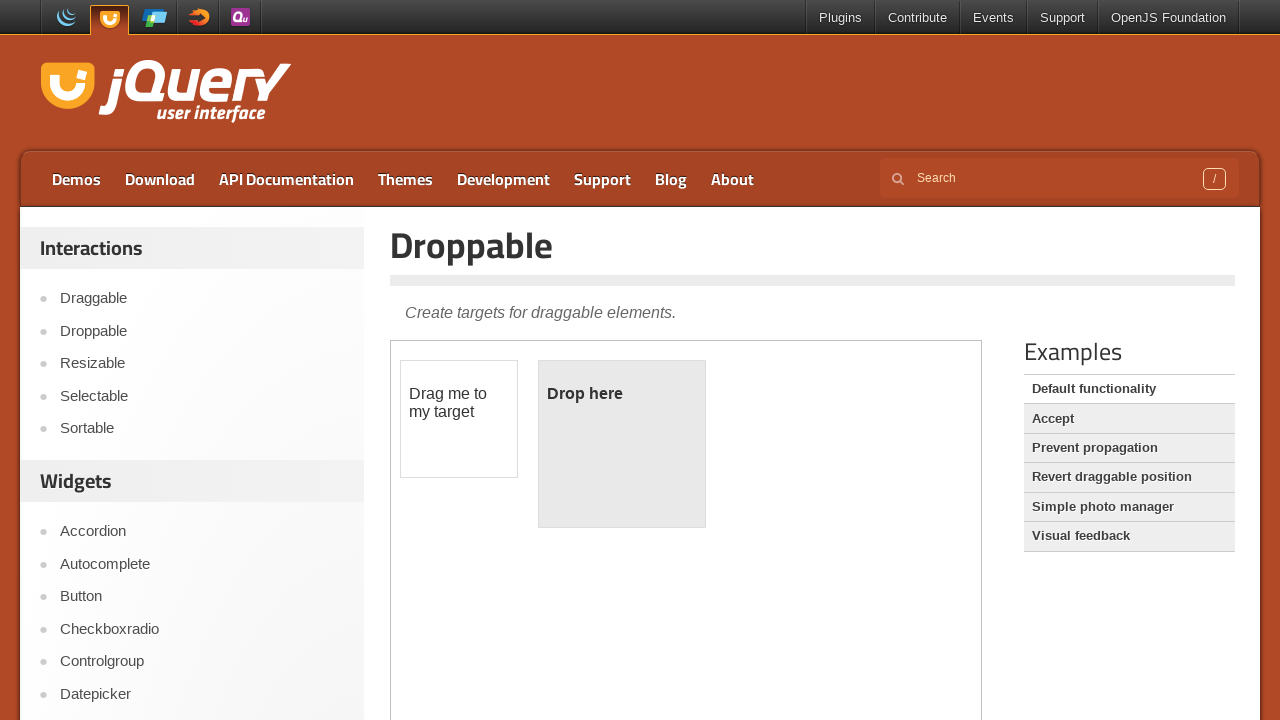

Located iframe containing drag and drop elements
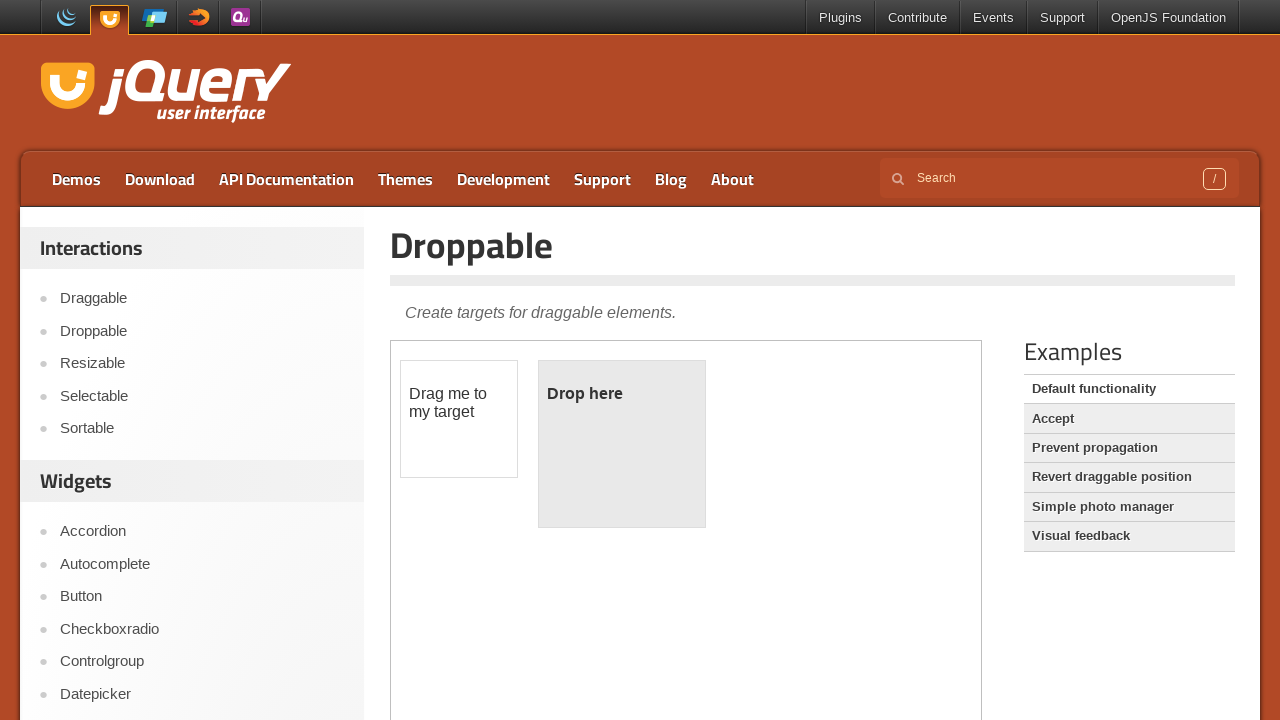

Located draggable element with ID 'draggable'
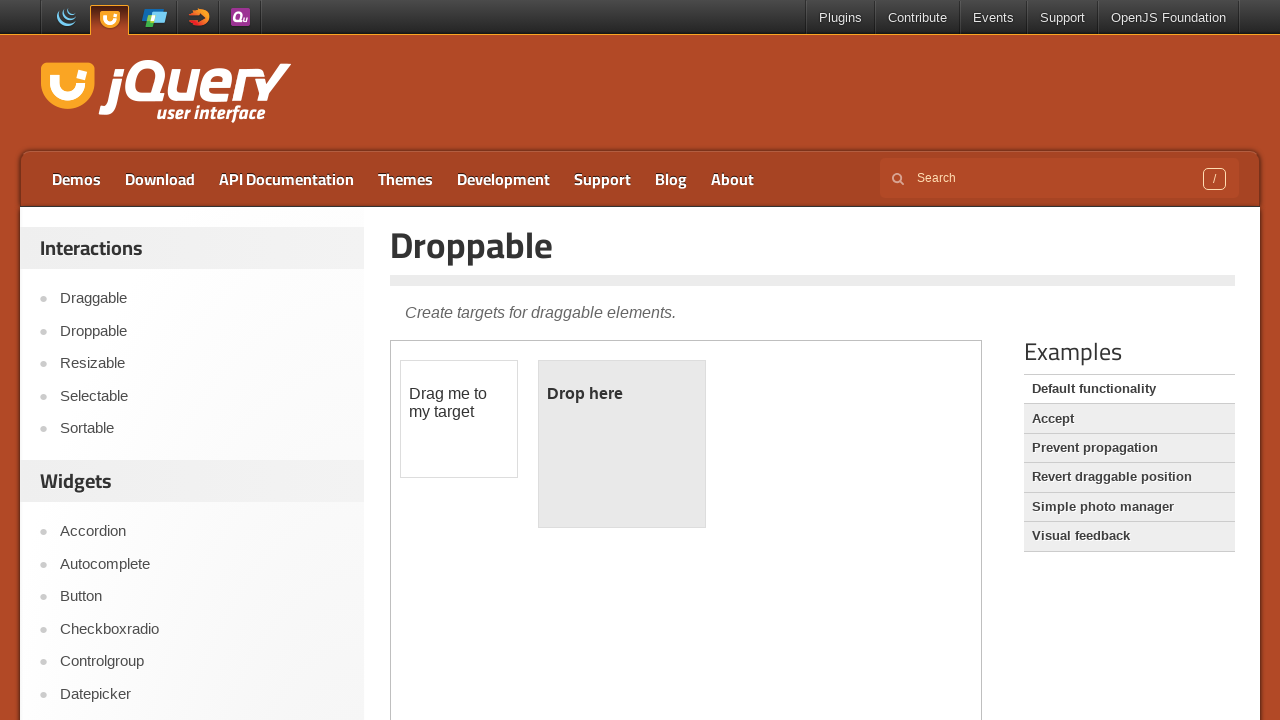

Located droppable element with ID 'droppable'
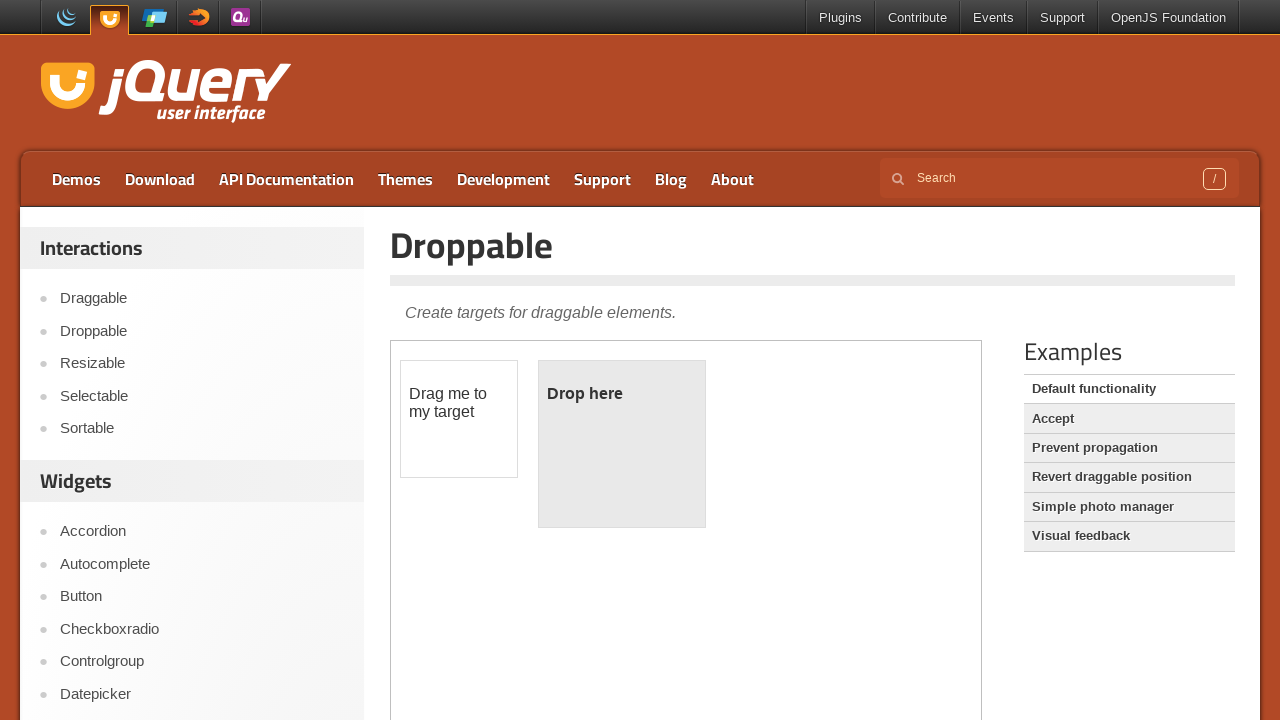

Double-clicked on the draggable element at (459, 419) on iframe >> nth=0 >> internal:control=enter-frame >> #draggable
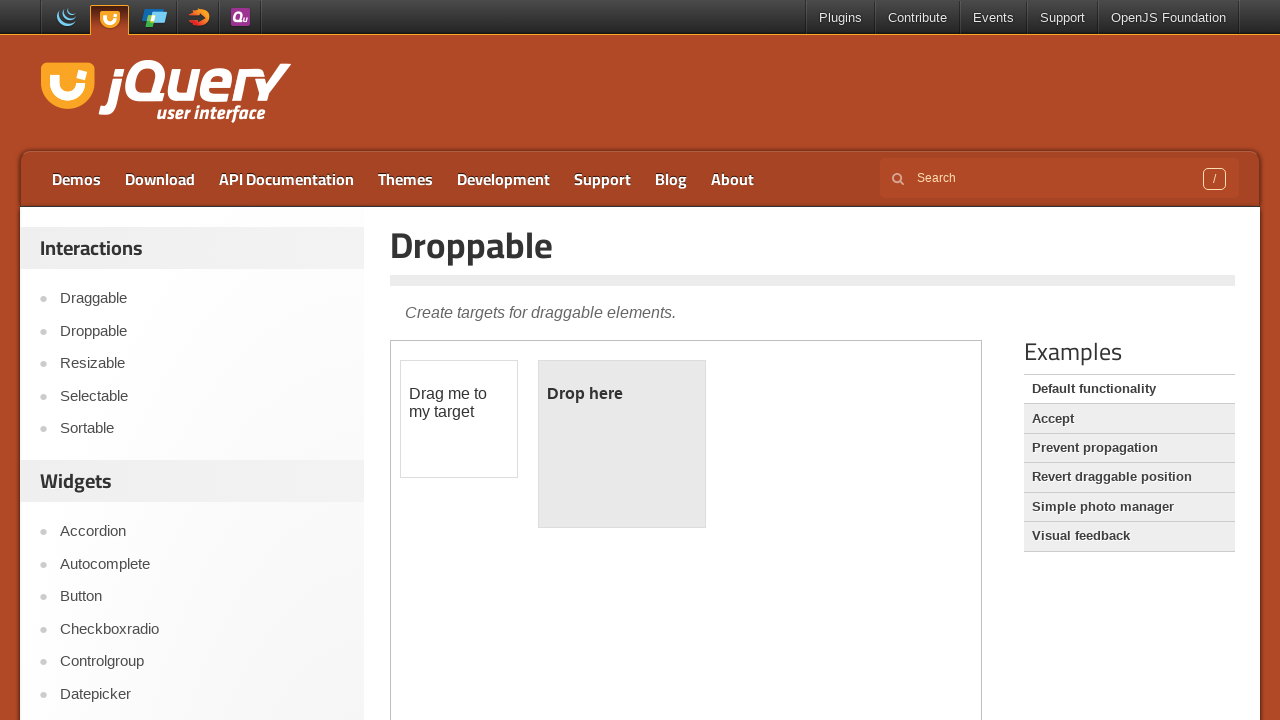

Dragged element to drop zone at (622, 444)
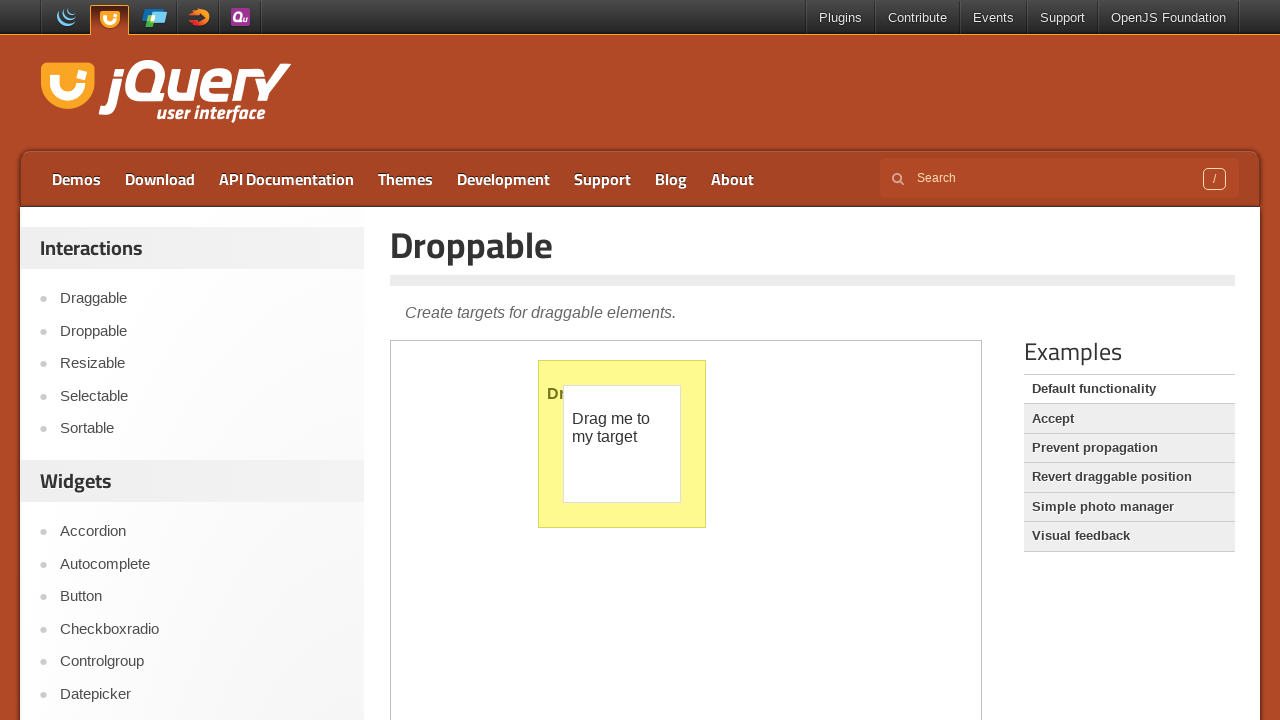

Verified drop was successful - droppable element now shows 'Dropped!' text
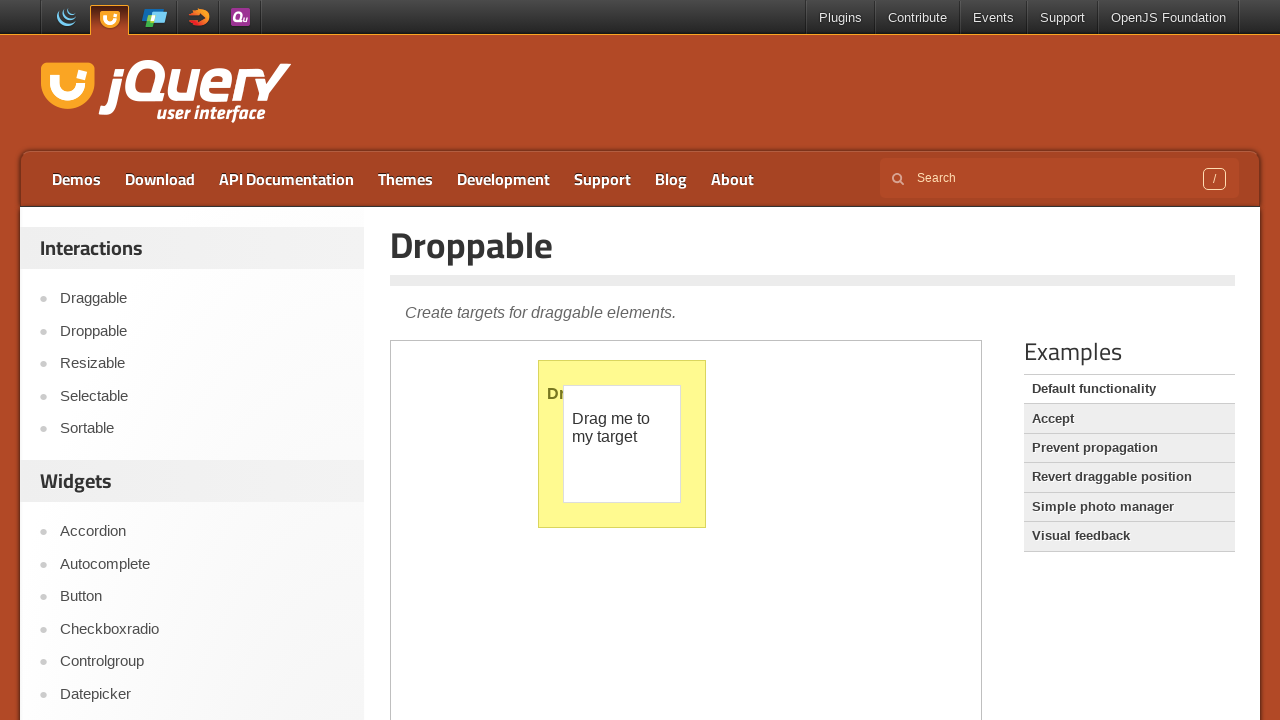

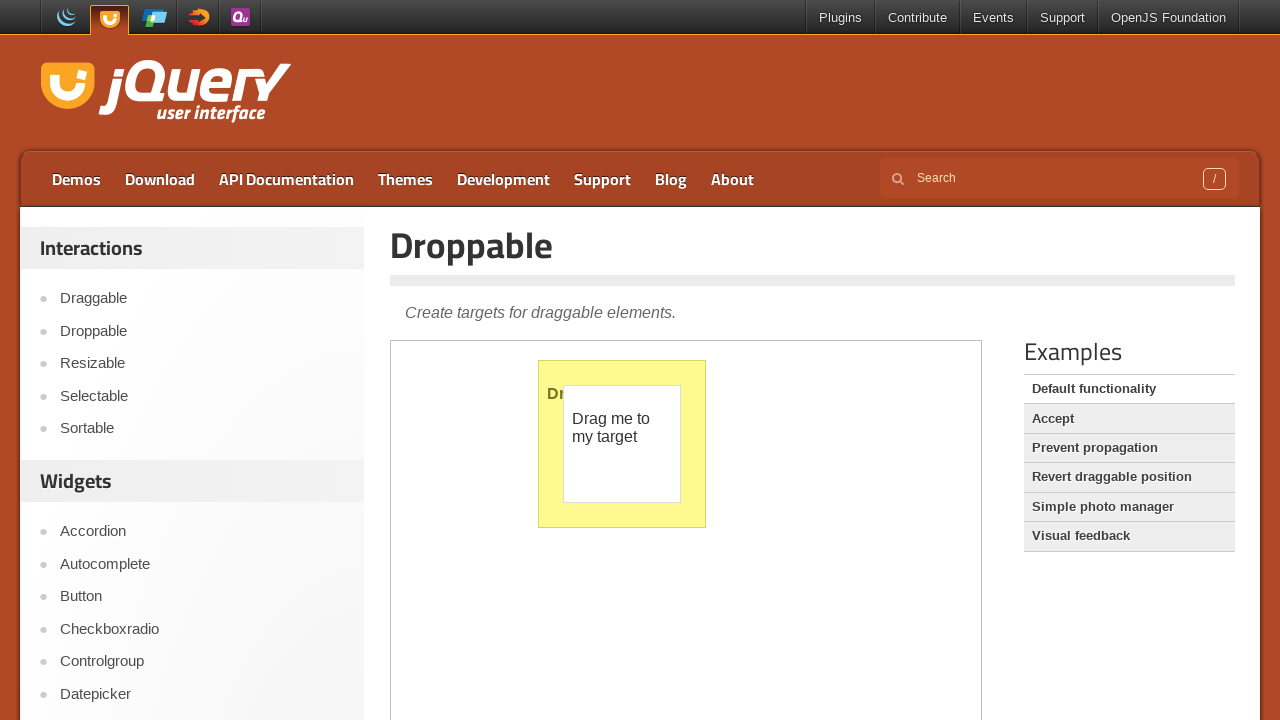